Tests temperature conversion via URL query parameters with multiple values

Starting URL: http://apt-public.appspot.com/testing-lab-conversion?farenheitTemperature=-1

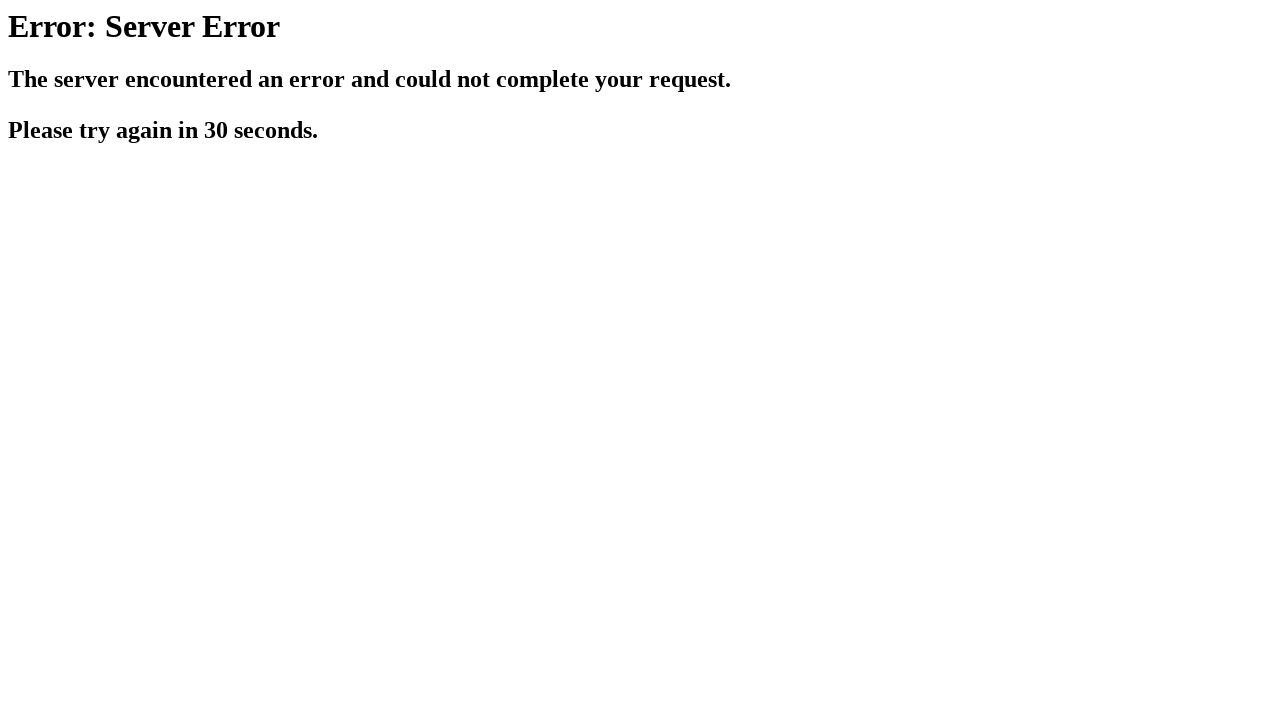

Verified h2 element loaded for initial temperature query with -1 Fahrenheit
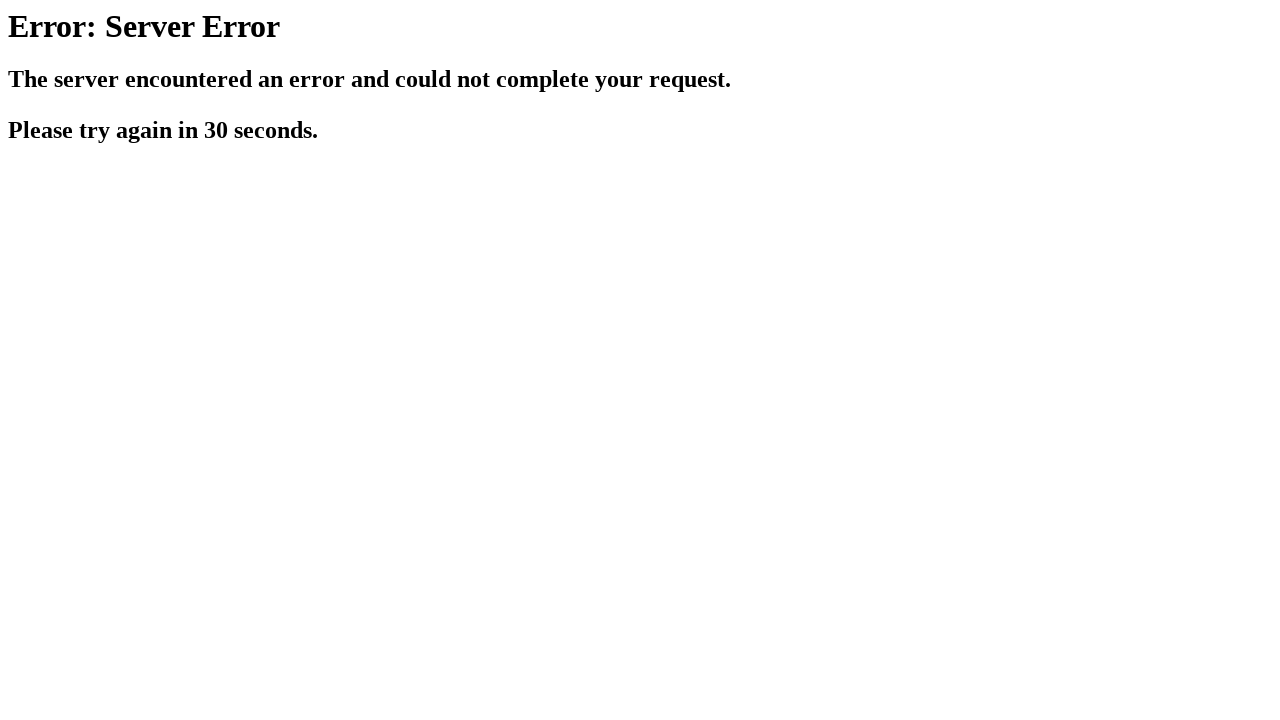

Navigated to temperature conversion page with 0 Fahrenheit via URL query parameter
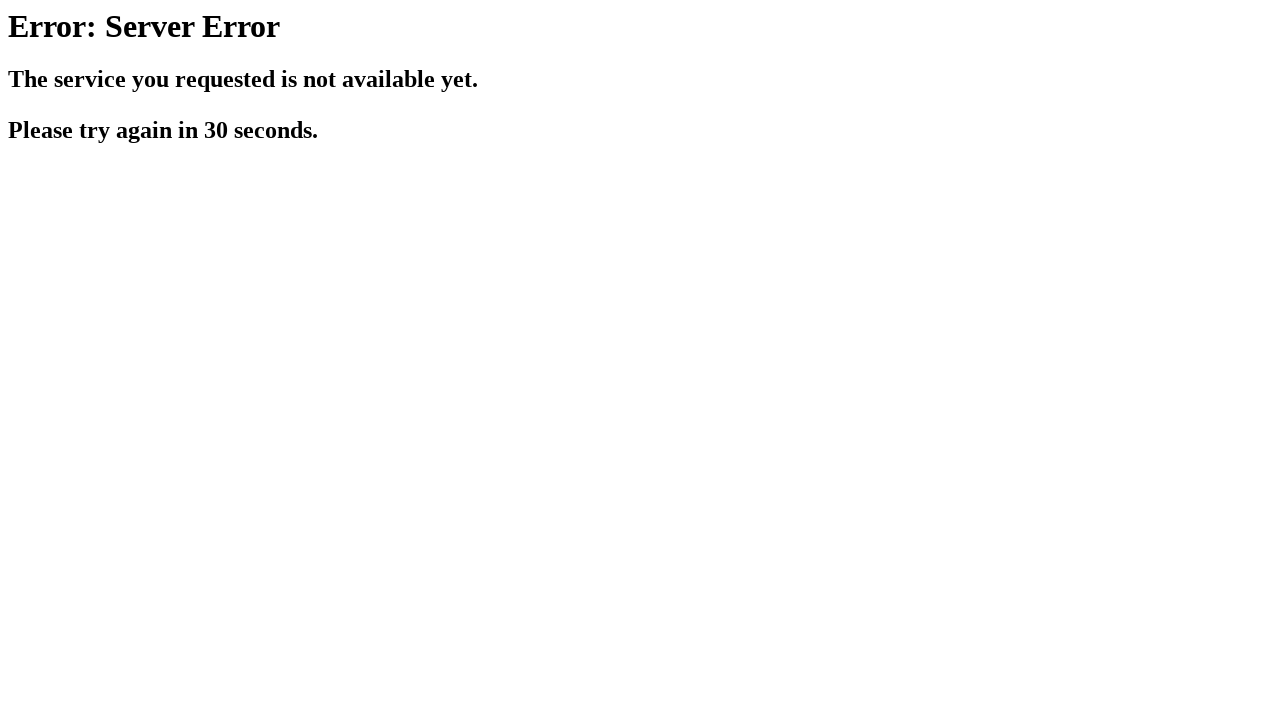

Verified h2 element loaded for temperature query with 0 Fahrenheit
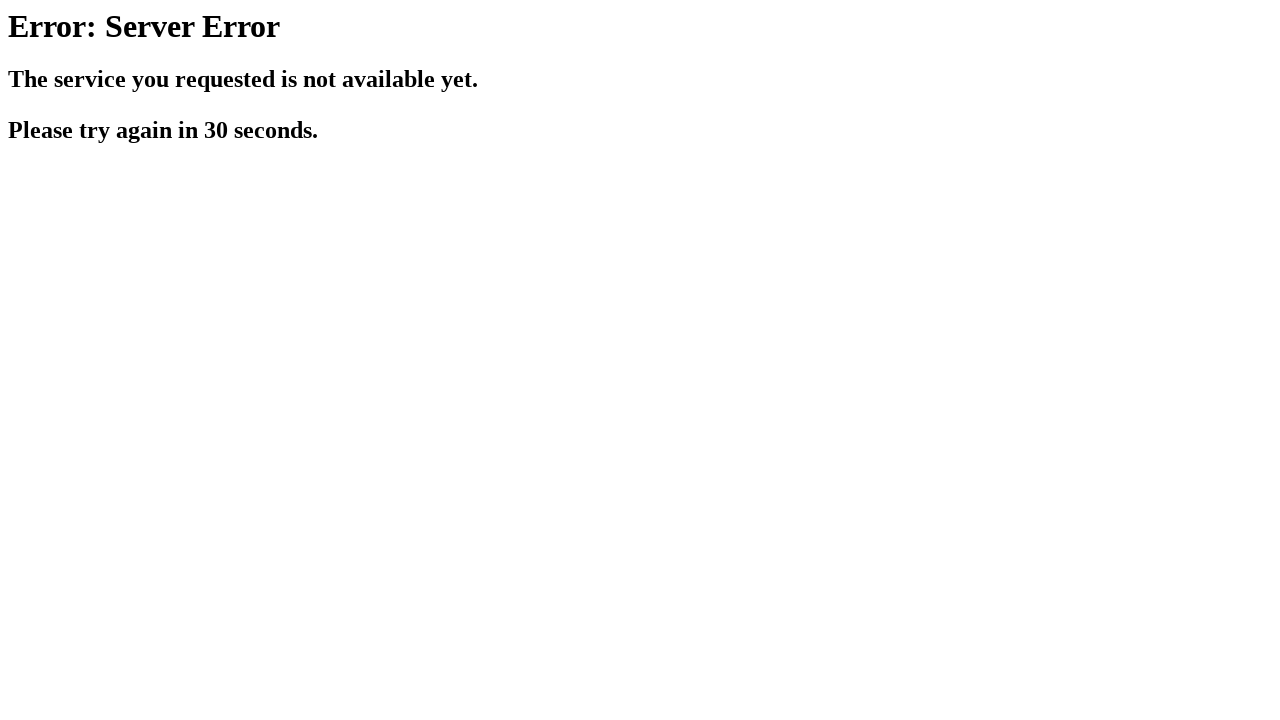

Navigated to temperature conversion page with 100 Fahrenheit via URL query parameter
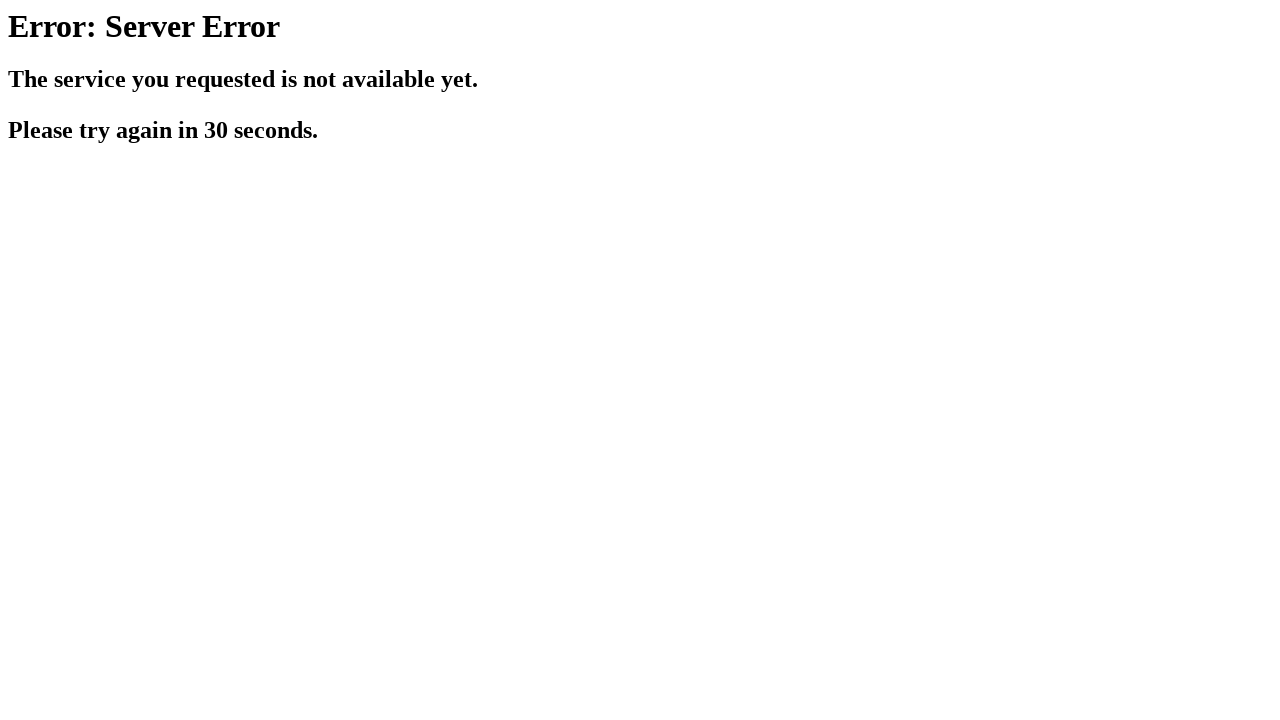

Verified h2 element loaded for temperature query with 100 Fahrenheit
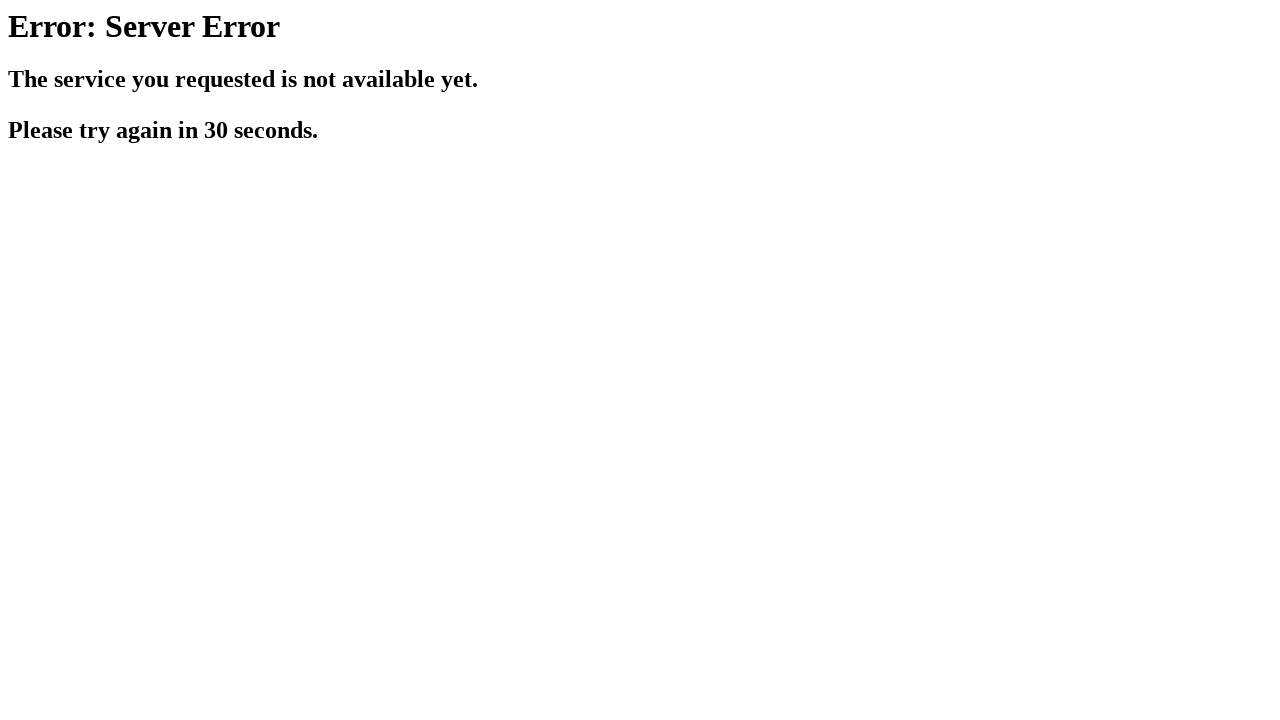

Navigated to temperature conversion page with 211 Fahrenheit via URL query parameter
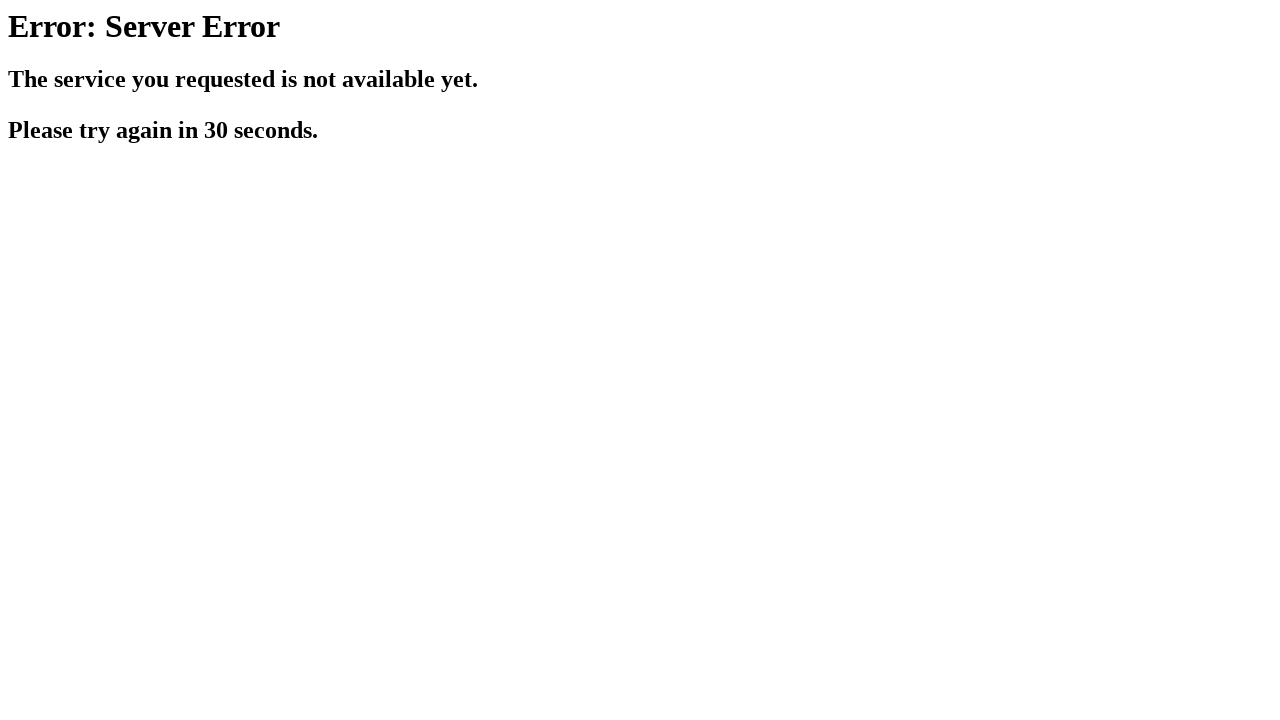

Verified h2 element loaded for temperature query with 211 Fahrenheit
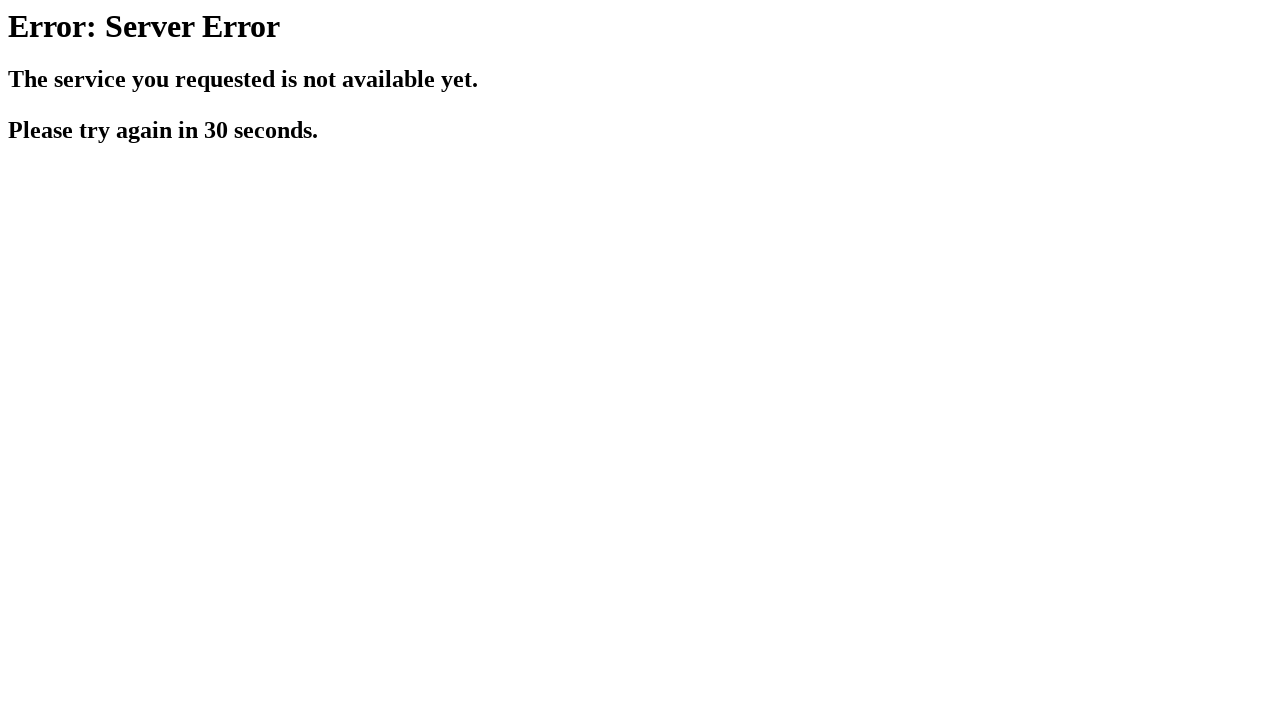

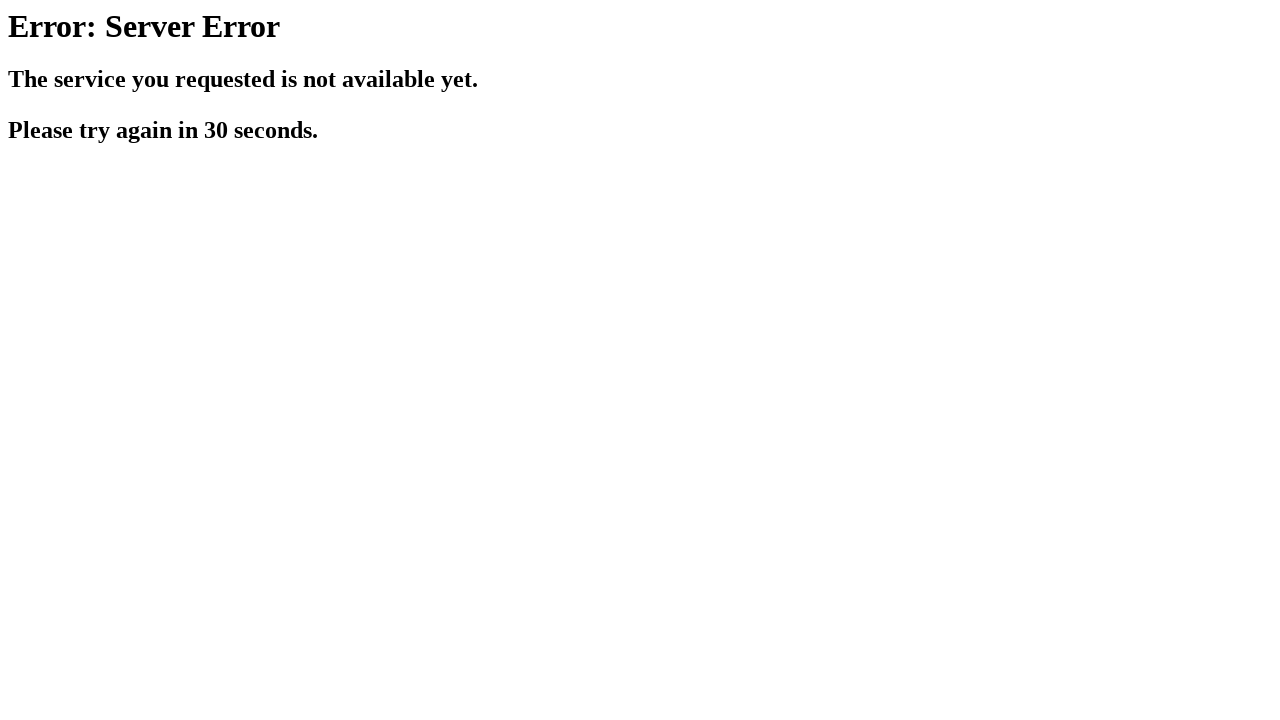